Tests table sorting by clicking the Due column header and verifying the column values are sorted in ascending order

Starting URL: http://the-internet.herokuapp.com/tables

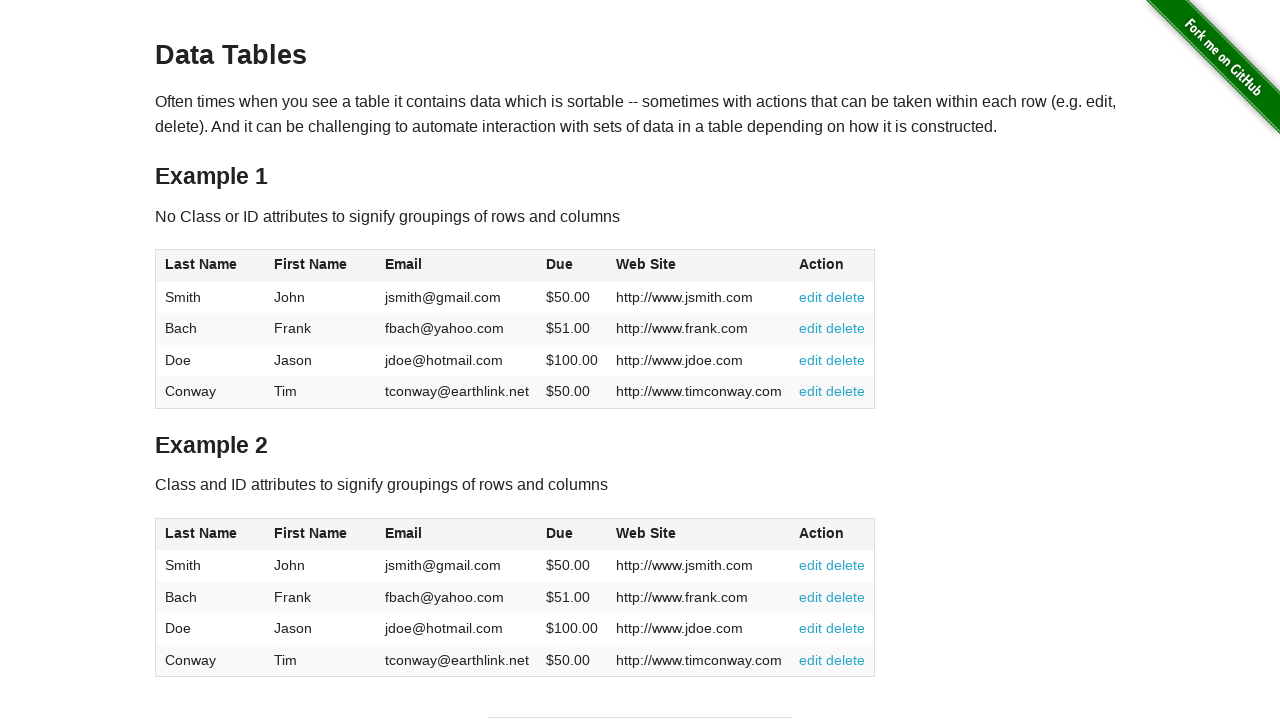

Clicked Due column header to sort table at (572, 266) on #table1 thead tr th:nth-of-type(4)
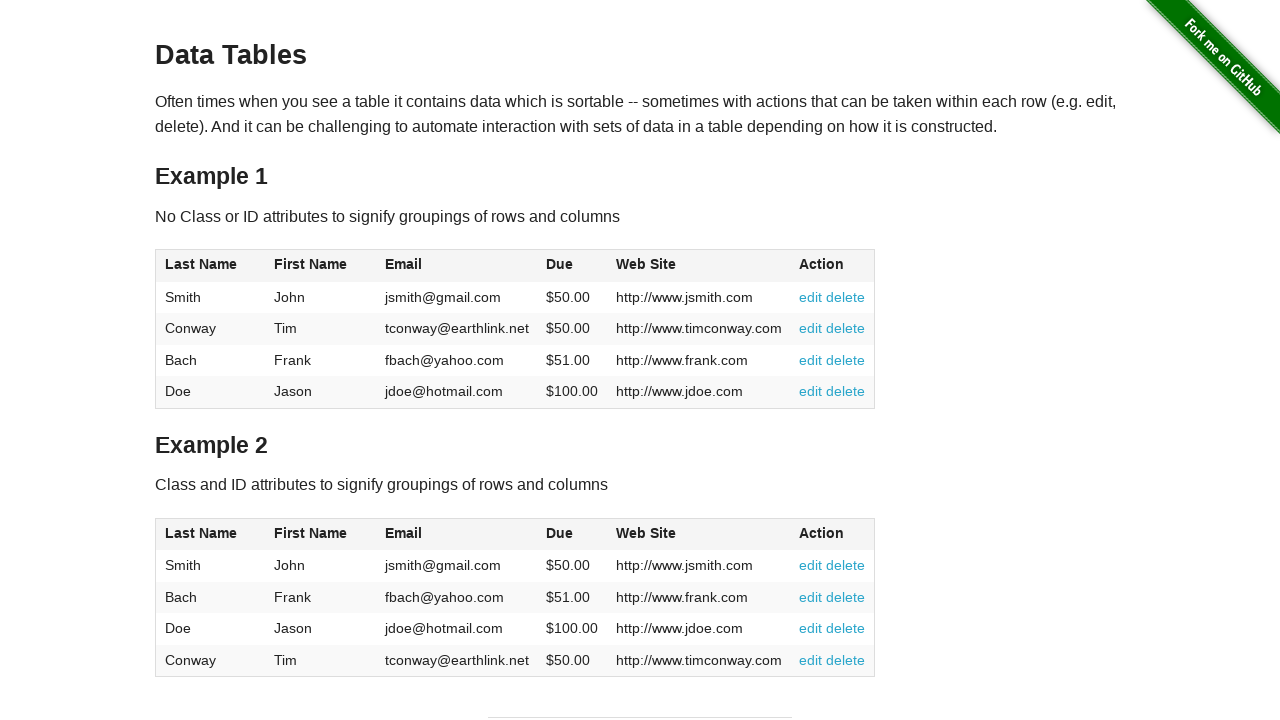

Table sorted and Due column values are visible
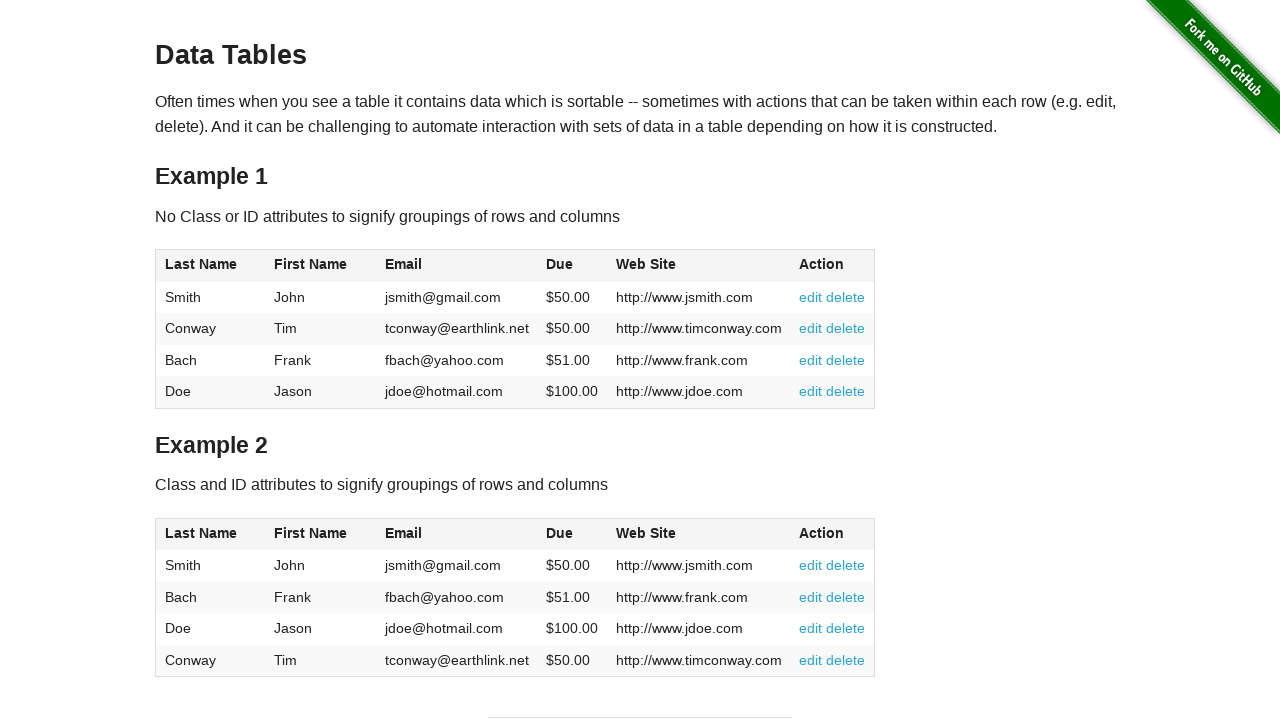

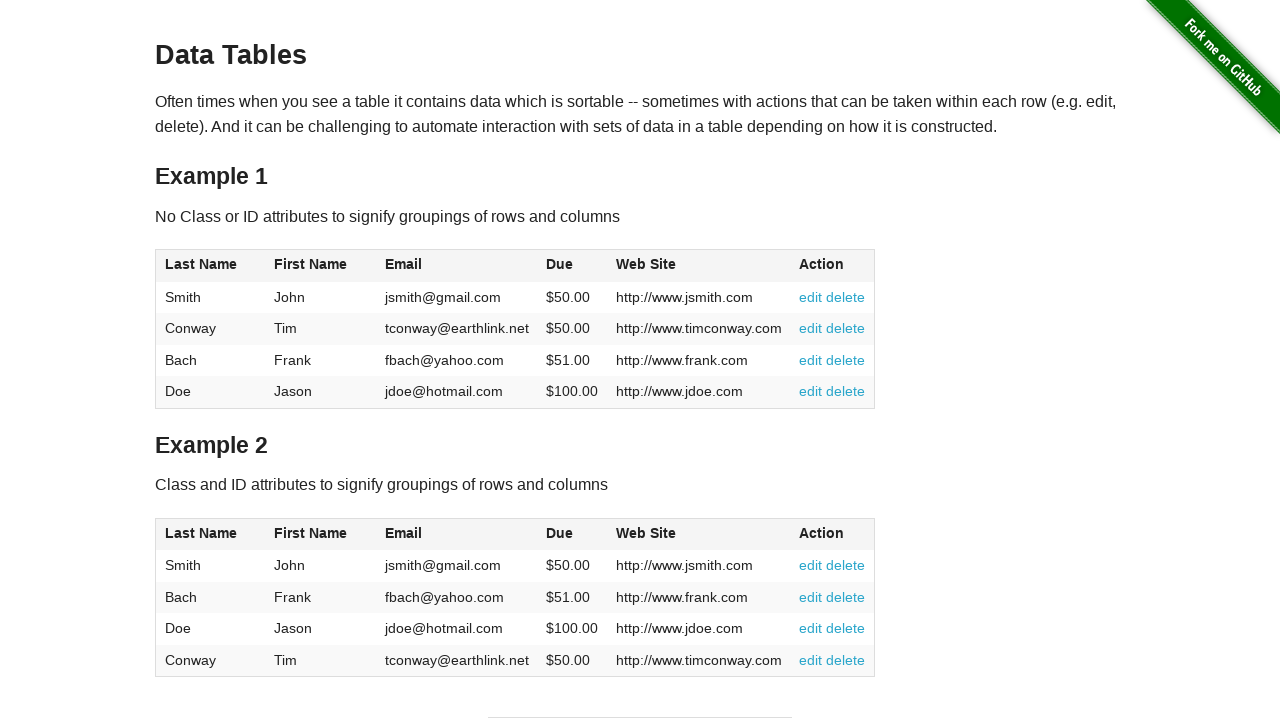